Tests right-click functionality on a button element using context click action

Starting URL: https://demoqa.com/buttons

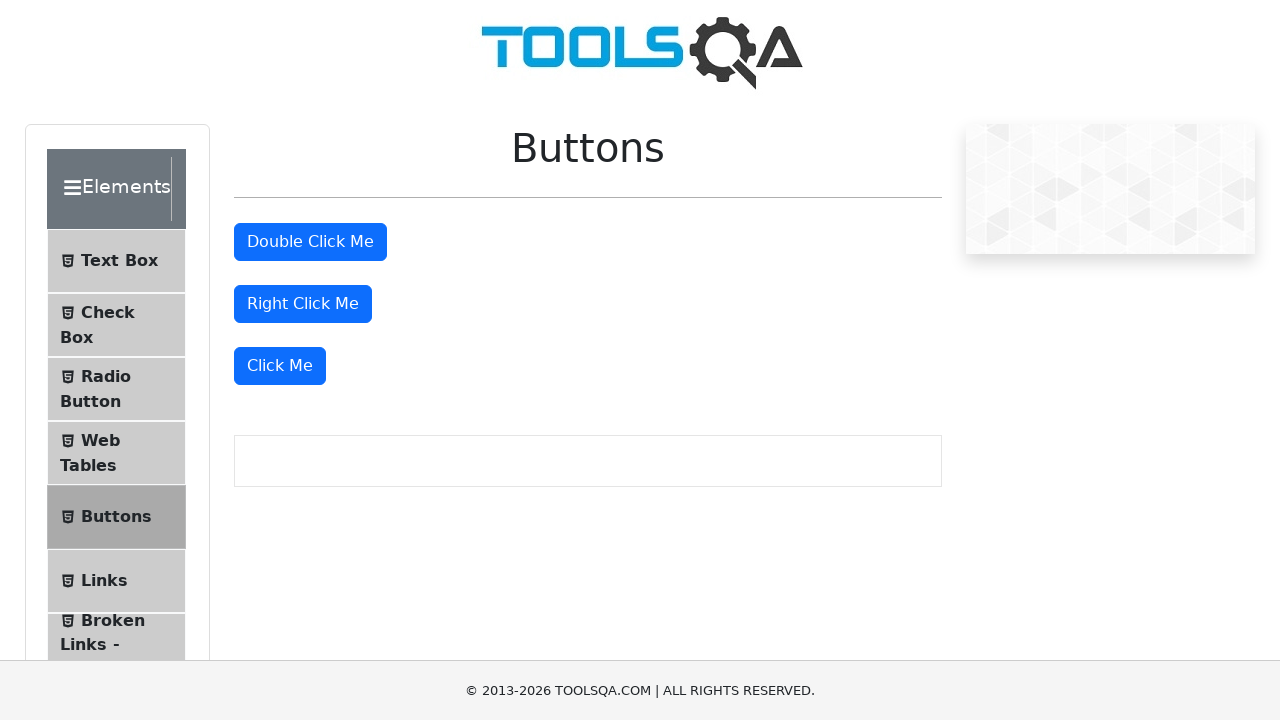

Located right-click button element
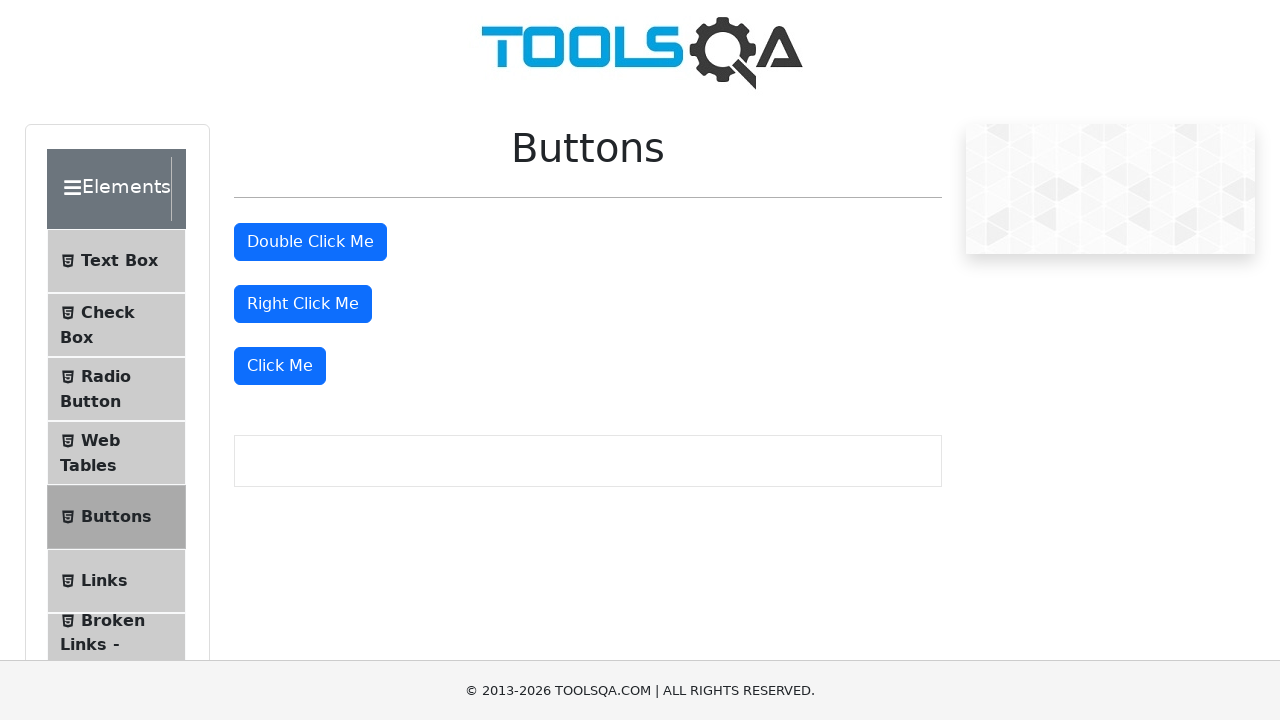

Performed right-click (context click) on button at (303, 304) on button#rightClickBtn
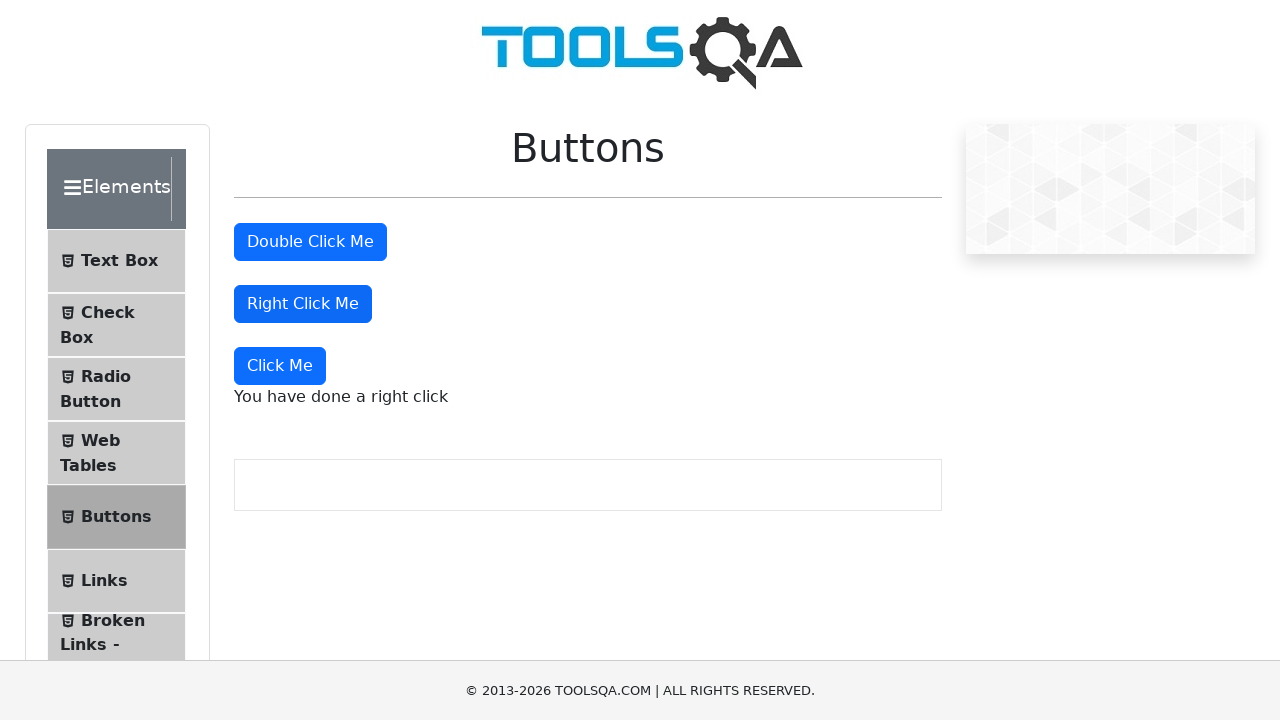

Waited 3 seconds for context menu to appear
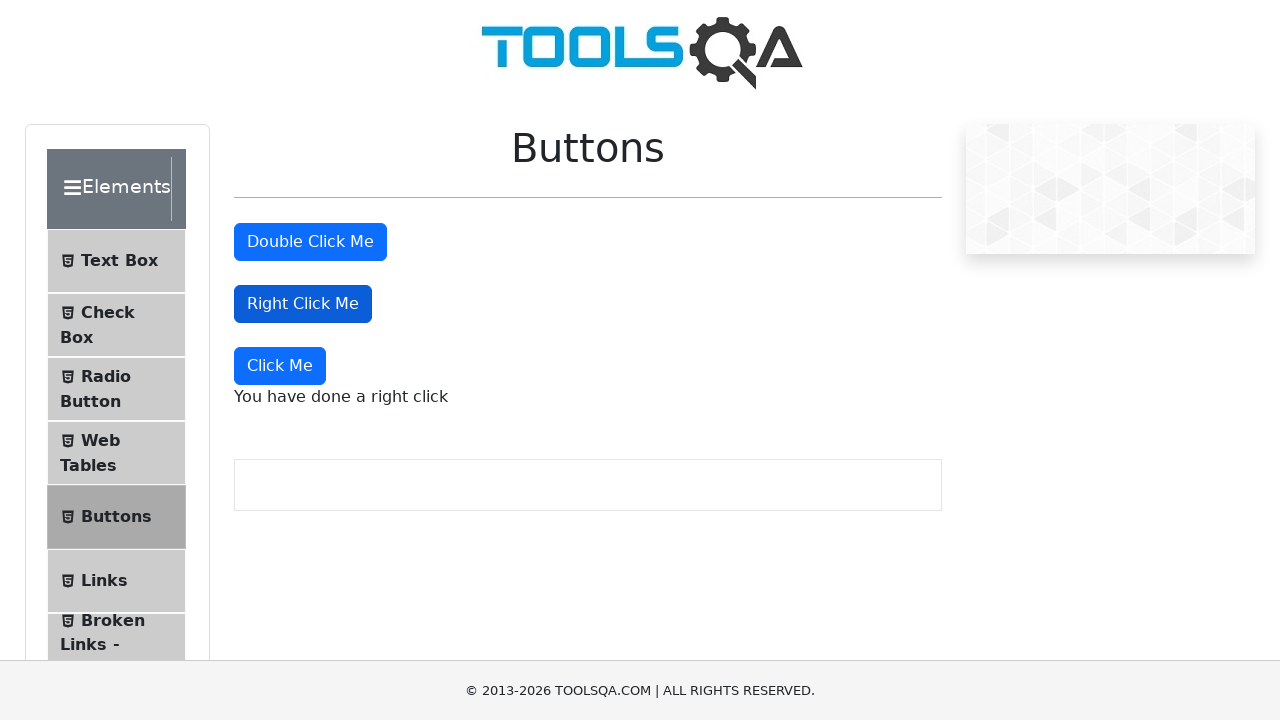

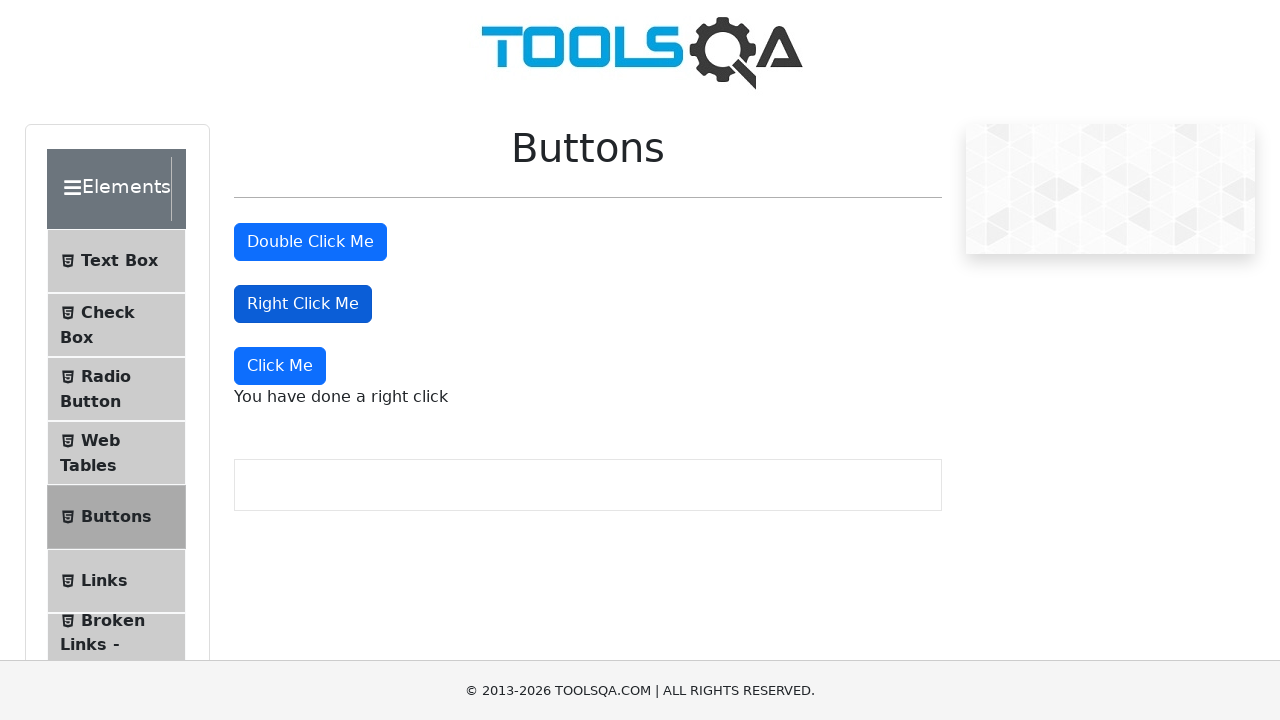